Navigates to Tata CLiQ website and verifies the page loads by checking that the page title and URL are accessible.

Starting URL: https://www.tatacliq.com

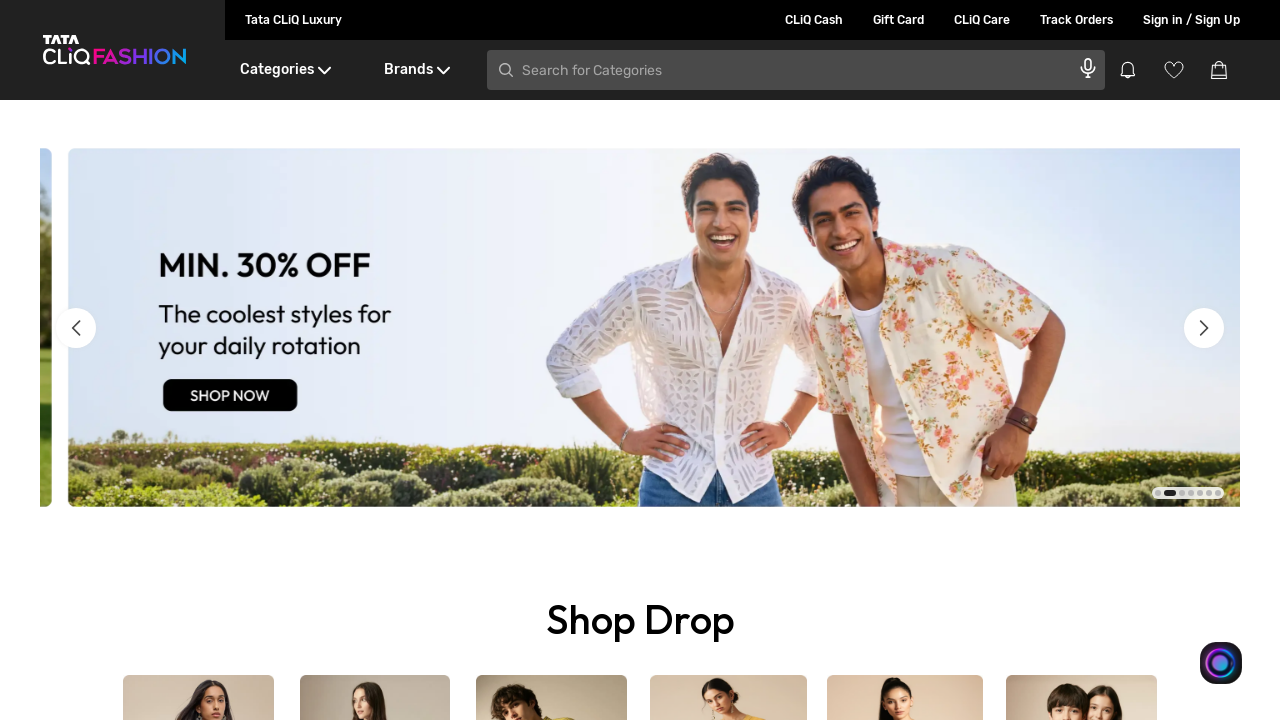

Waited for page to reach domcontentloaded state
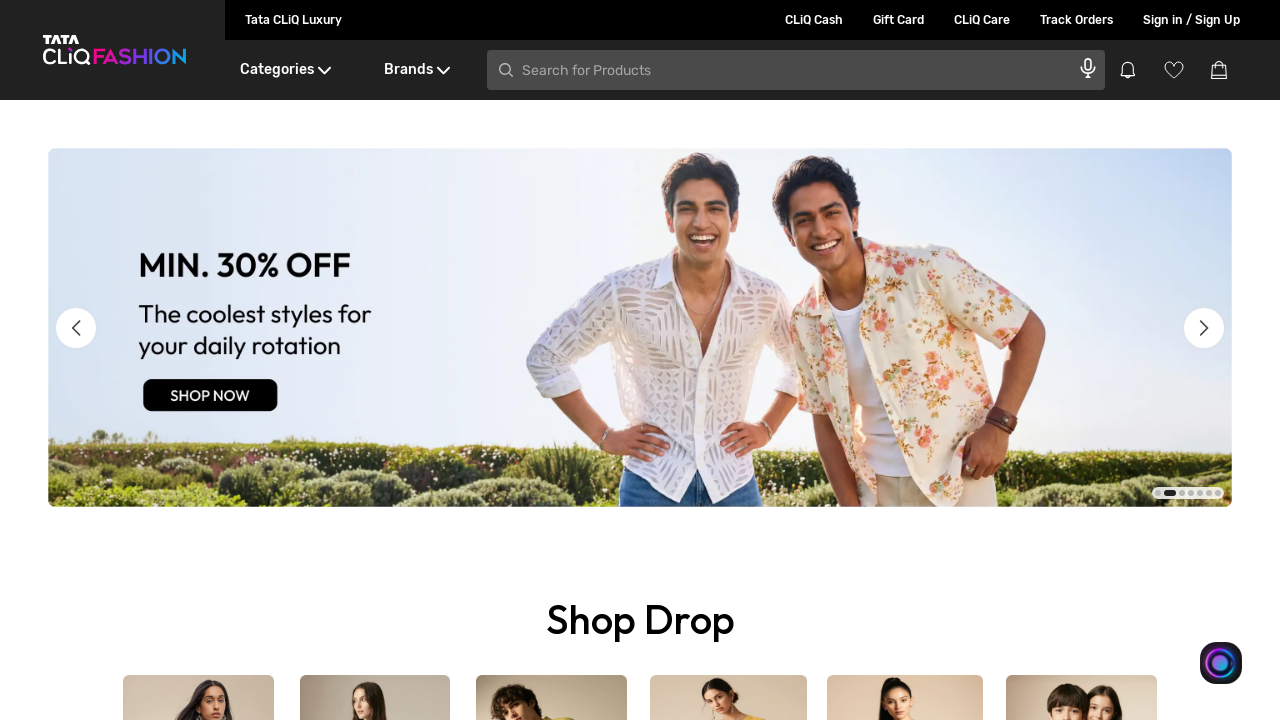

Retrieved page title: 'Online Fashion & Lifestyle Shopping for Women, Men & Kids in India - Tata CLiQ'
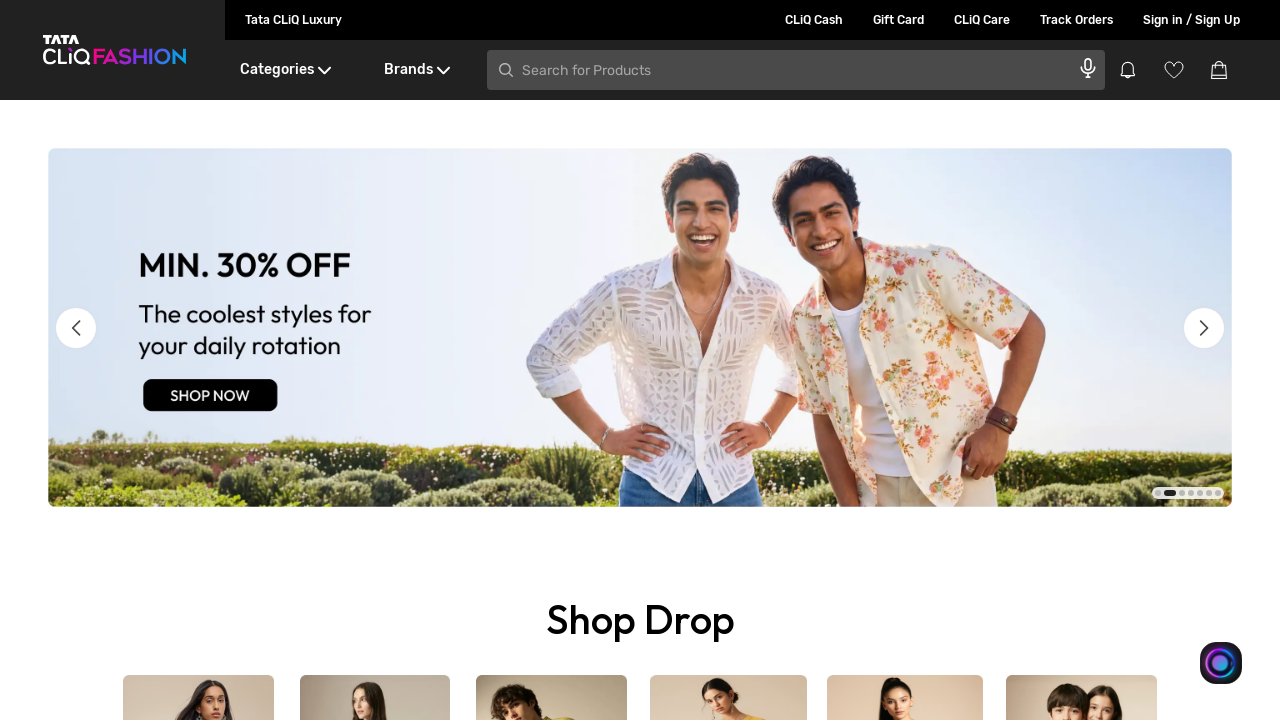

Retrieved current URL: 'https://www.tatacliq.com/'
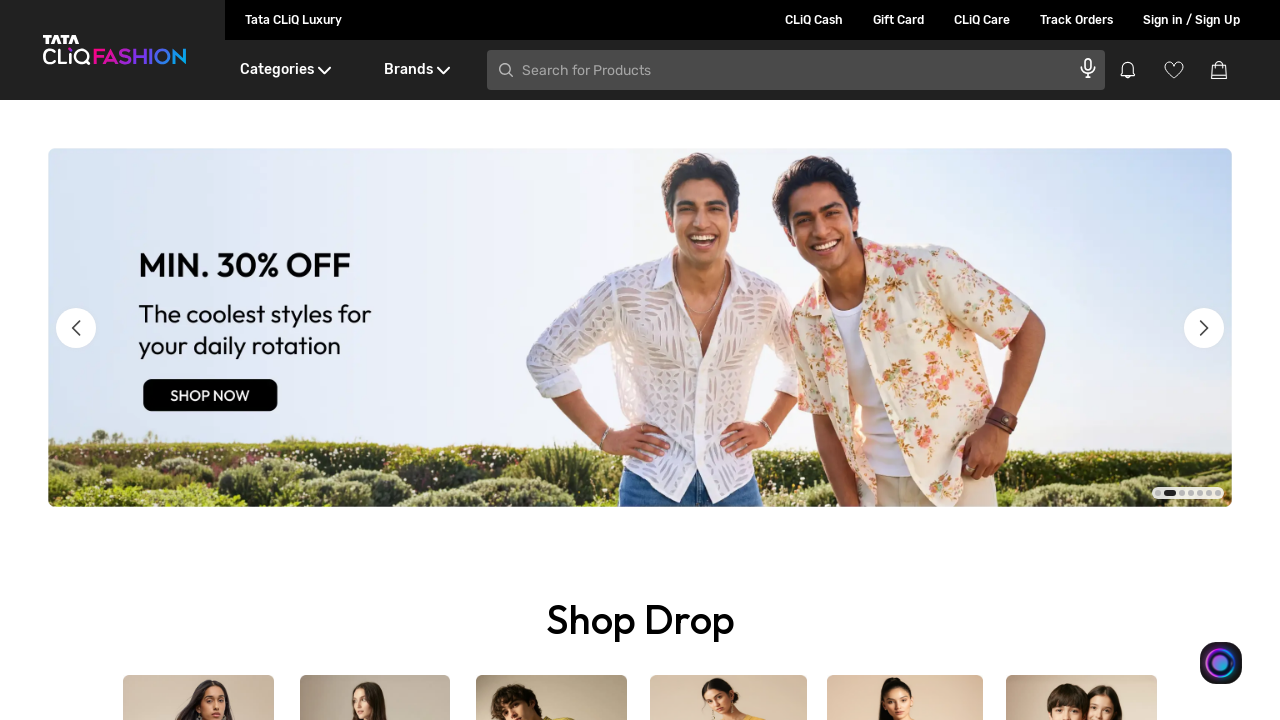

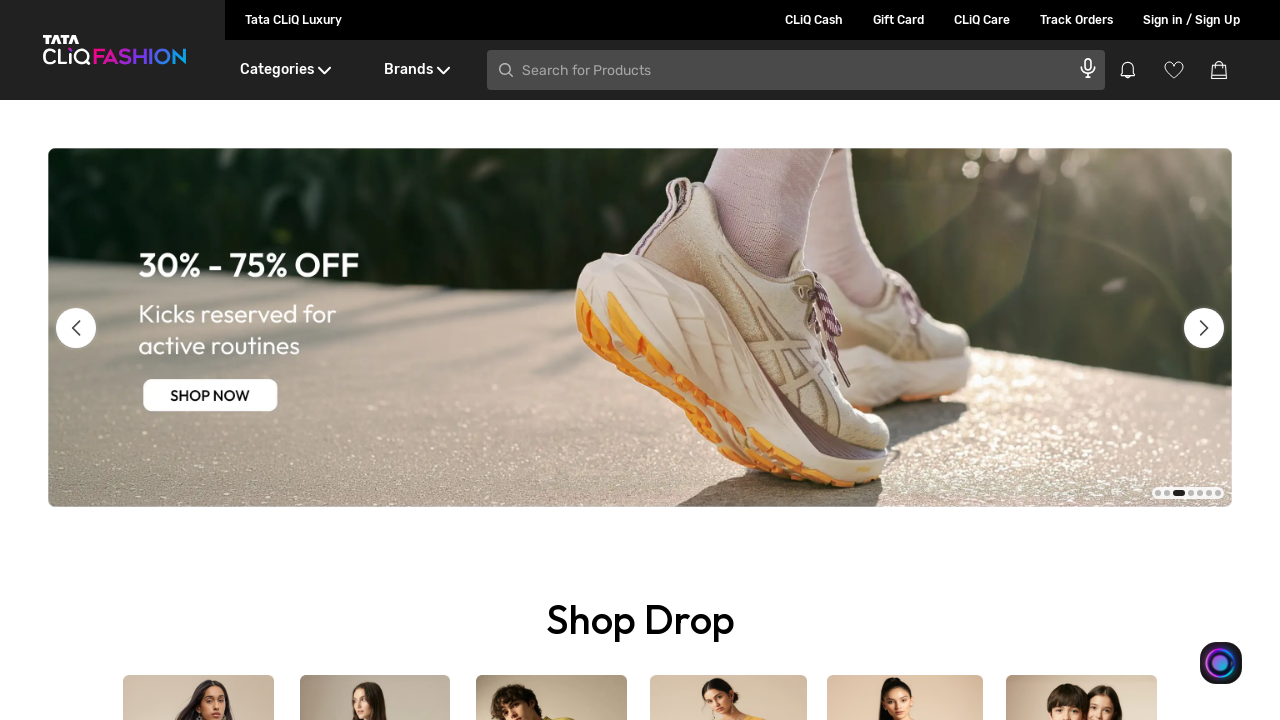